Navigates to YouTube and verifies the page title contains "YouTube"

Starting URL: https://www.youtube.com

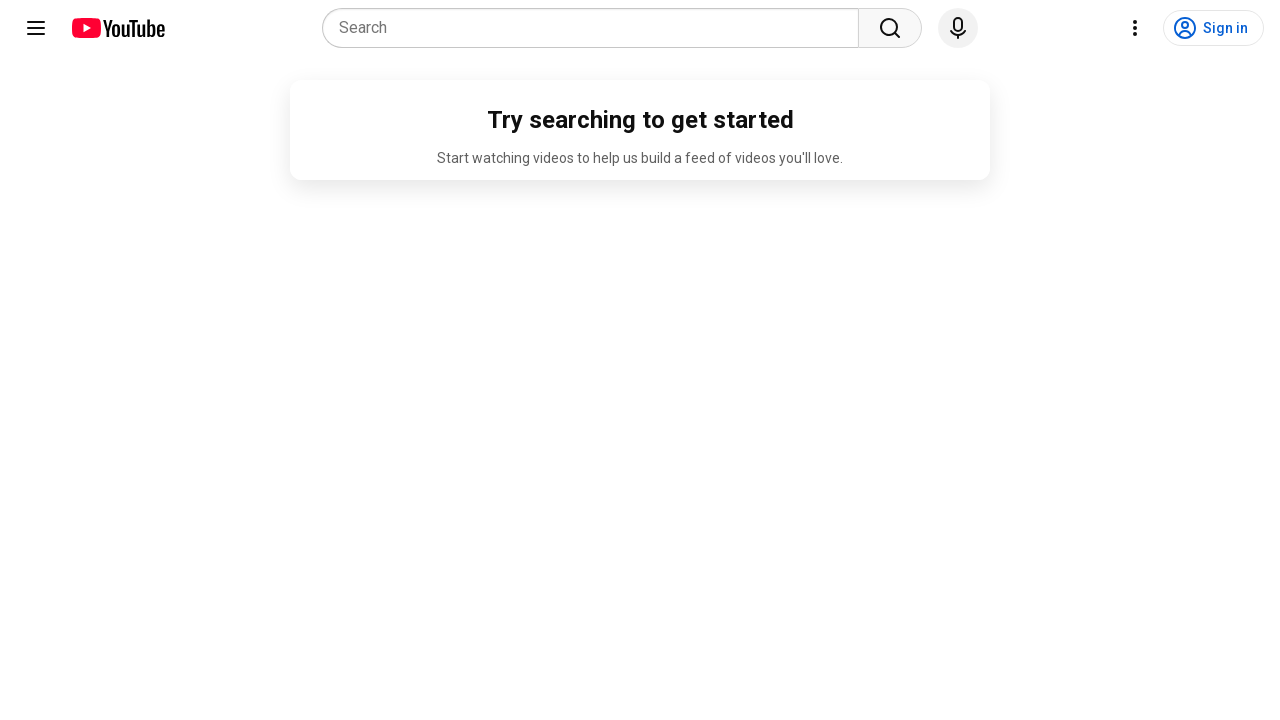

Navigated to https://www.youtube.com
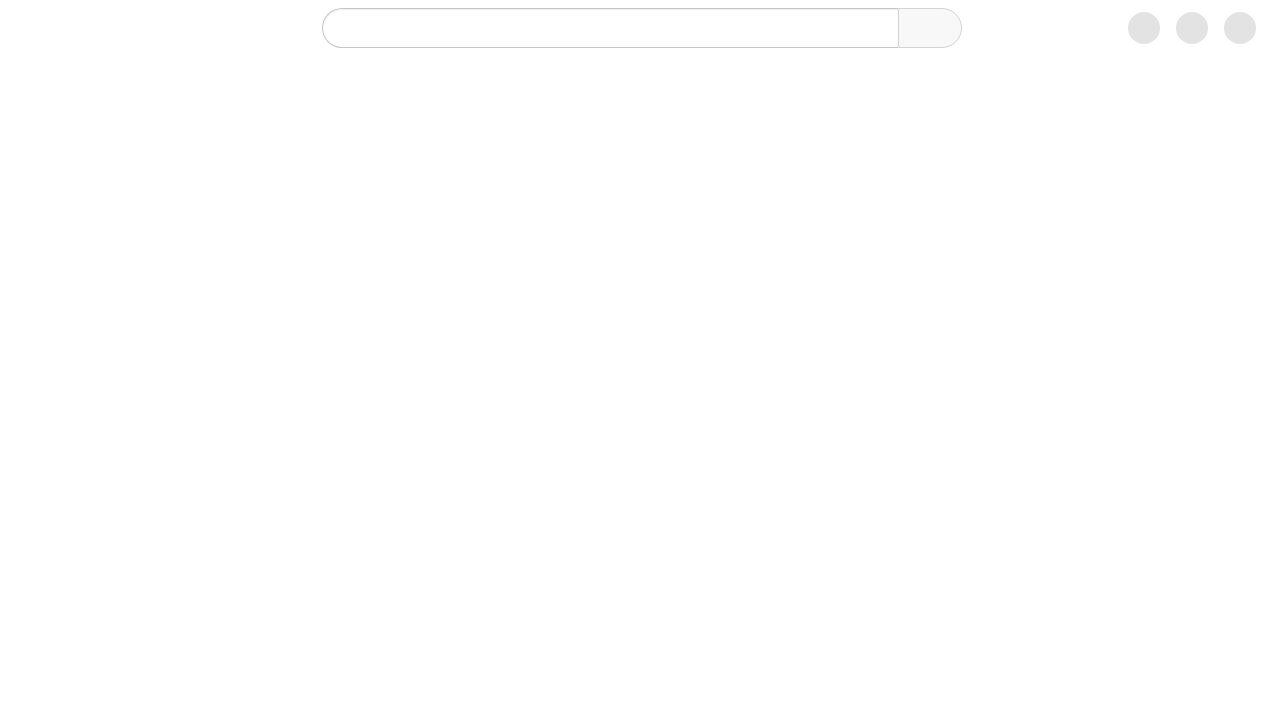

Verified page title contains 'YouTube'
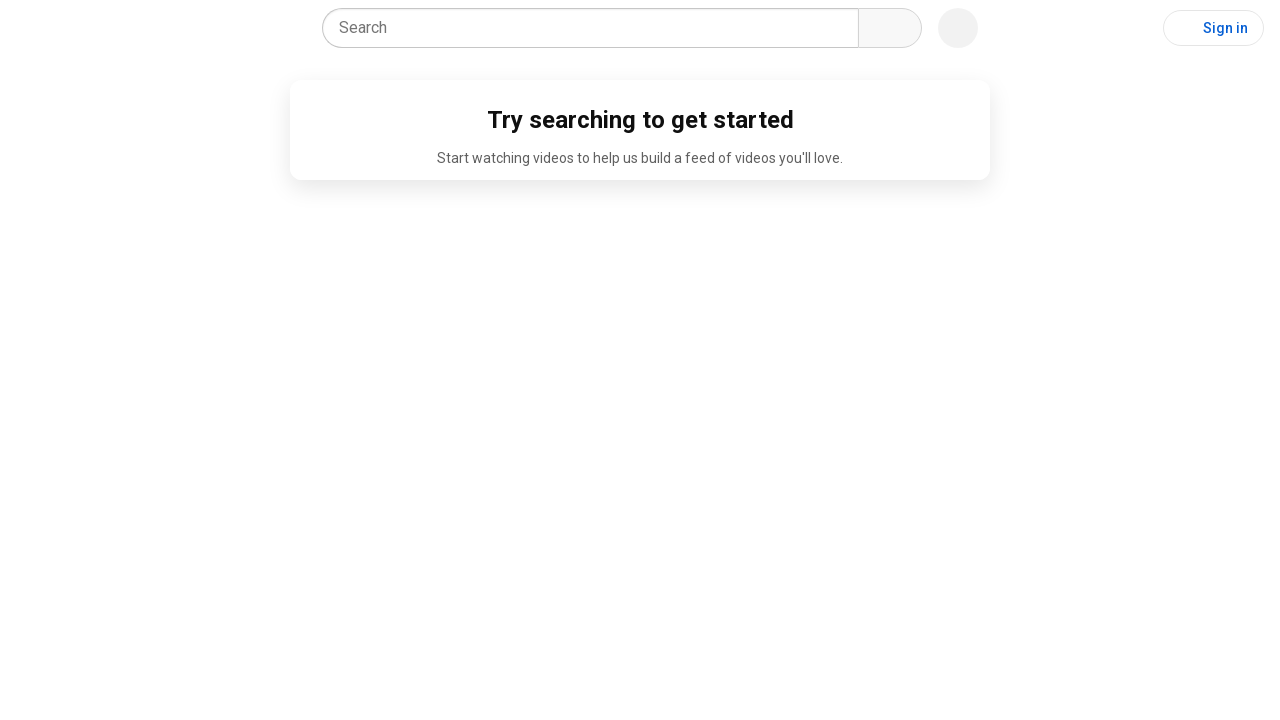

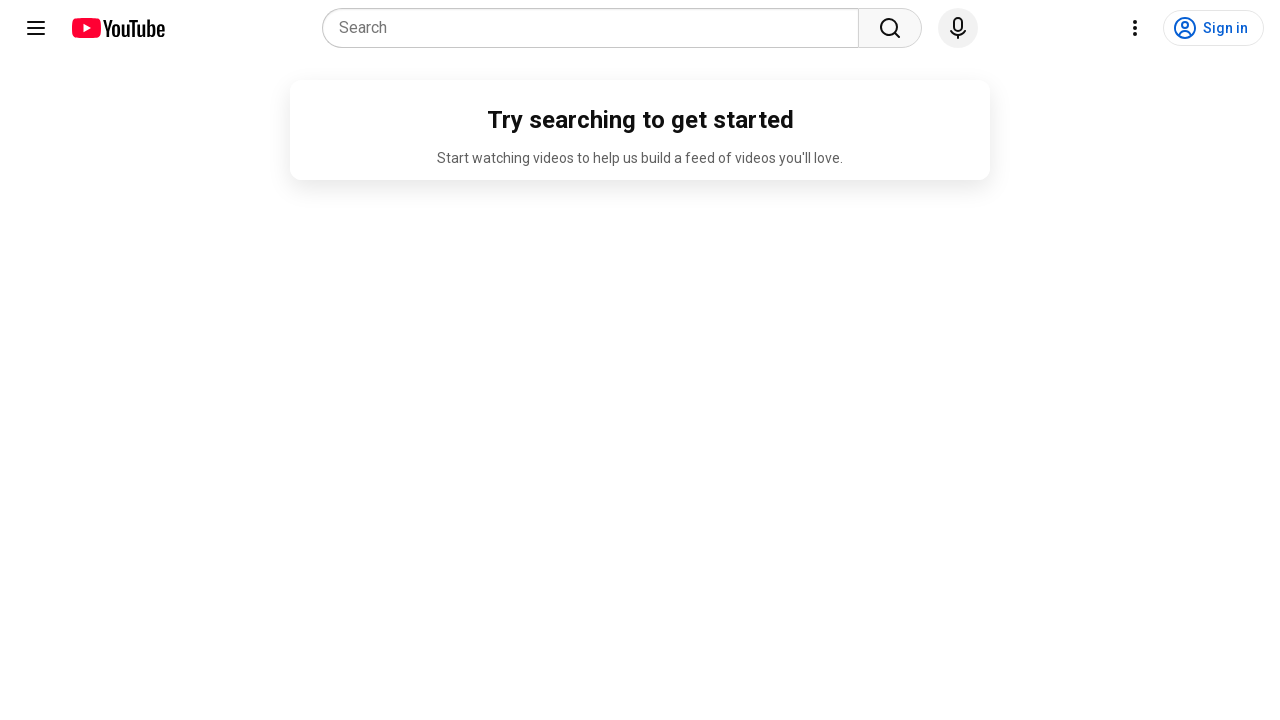